Tests the search/filter functionality on a vegetable offers page by entering "Rice" in the search field and verifying that the filtered results contain the search term

Starting URL: https://rahulshettyacademy.com/greenkart/#/offers

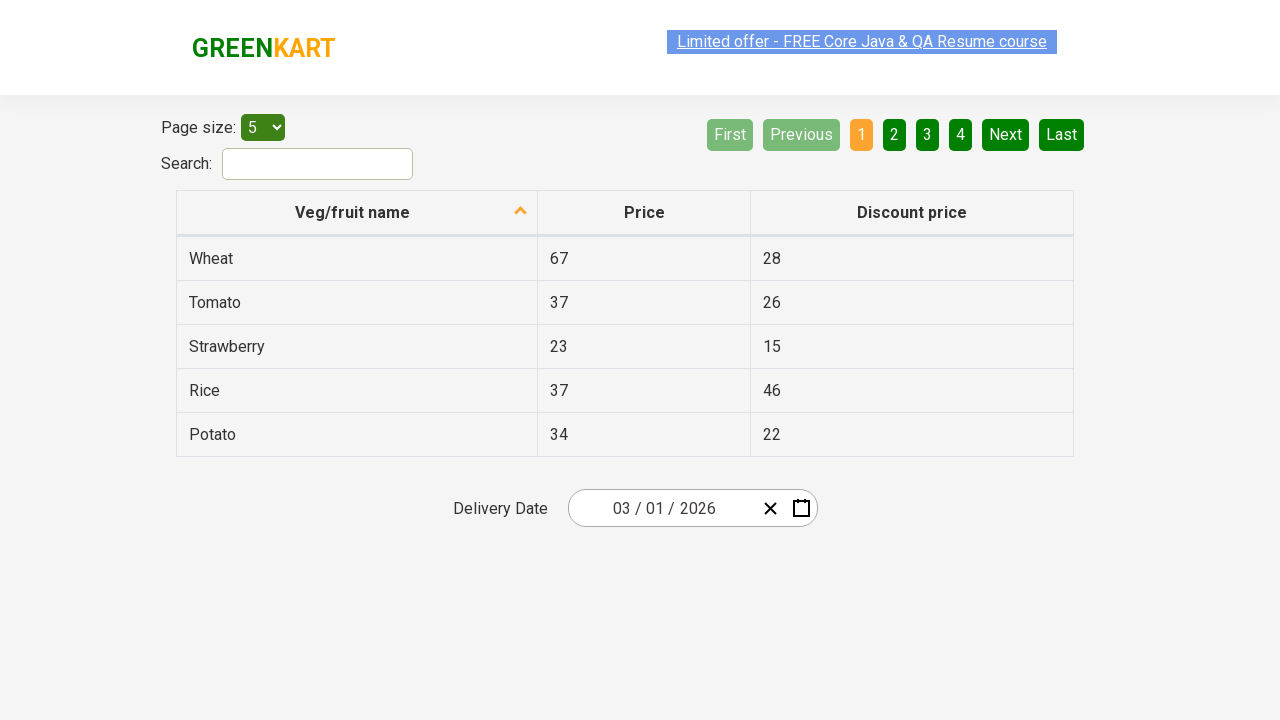

Filled search field with 'Rice' on #search-field
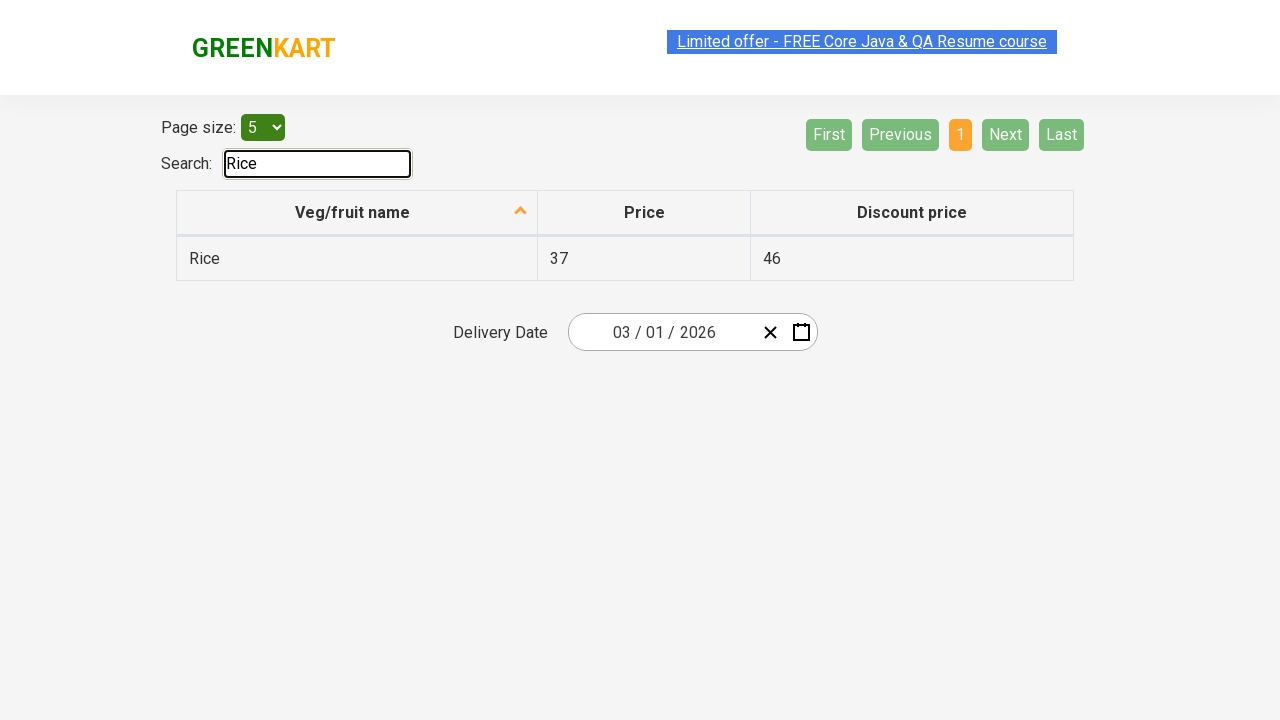

Filtered results appeared in table
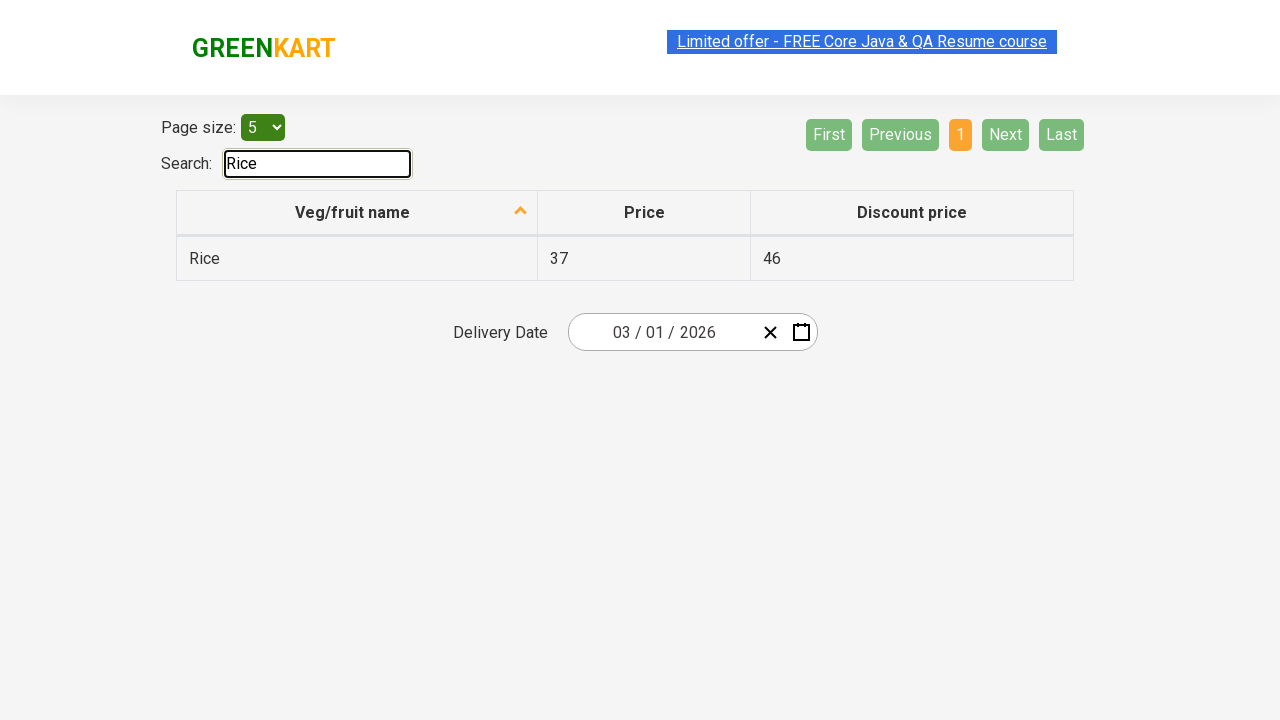

Verified all filtered results contain 'Rice'
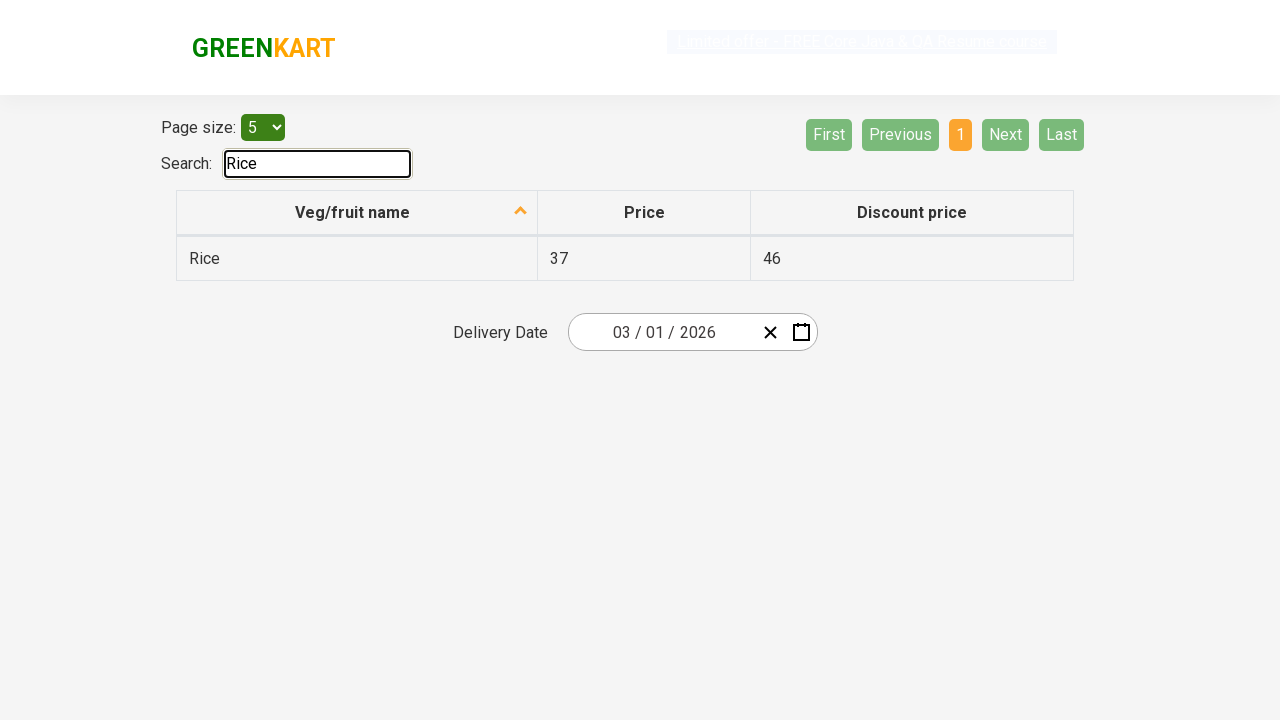

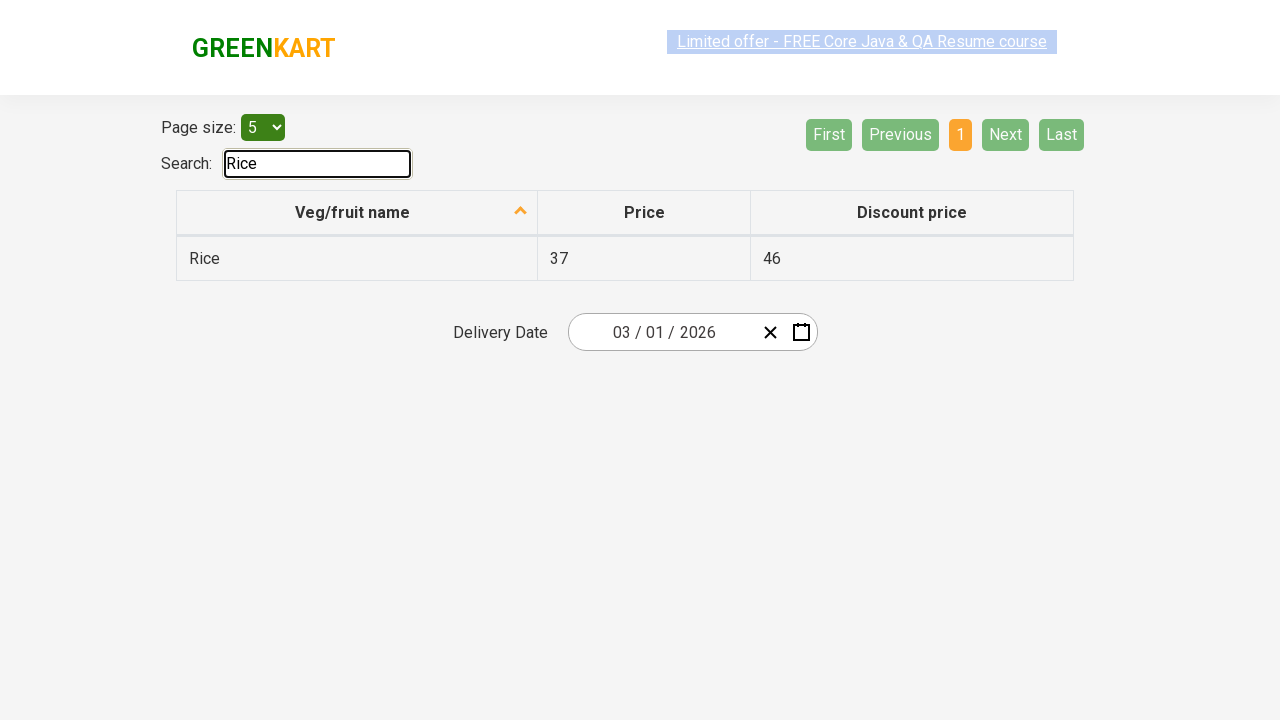